Tests the GPS coordinates lookup functionality by entering an address in the search field and submitting it

Starting URL: https://www.coordenadas-gps.com/

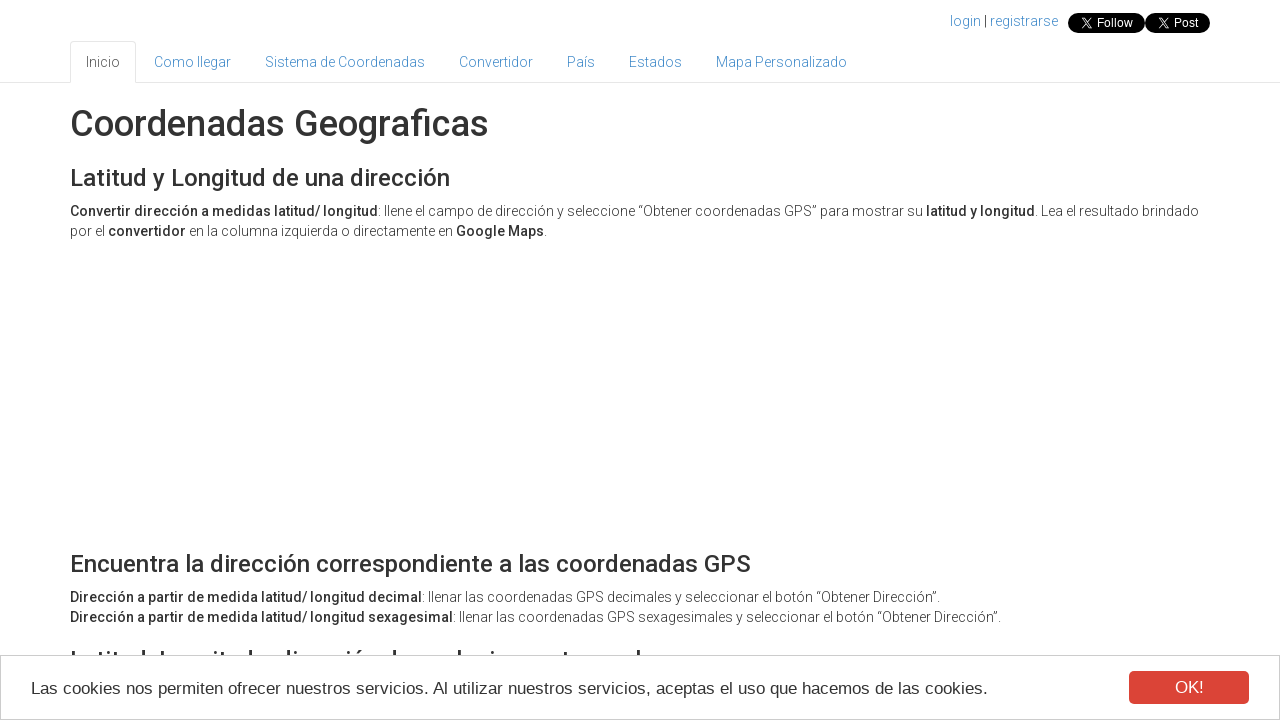

Cleared the address input field on #address
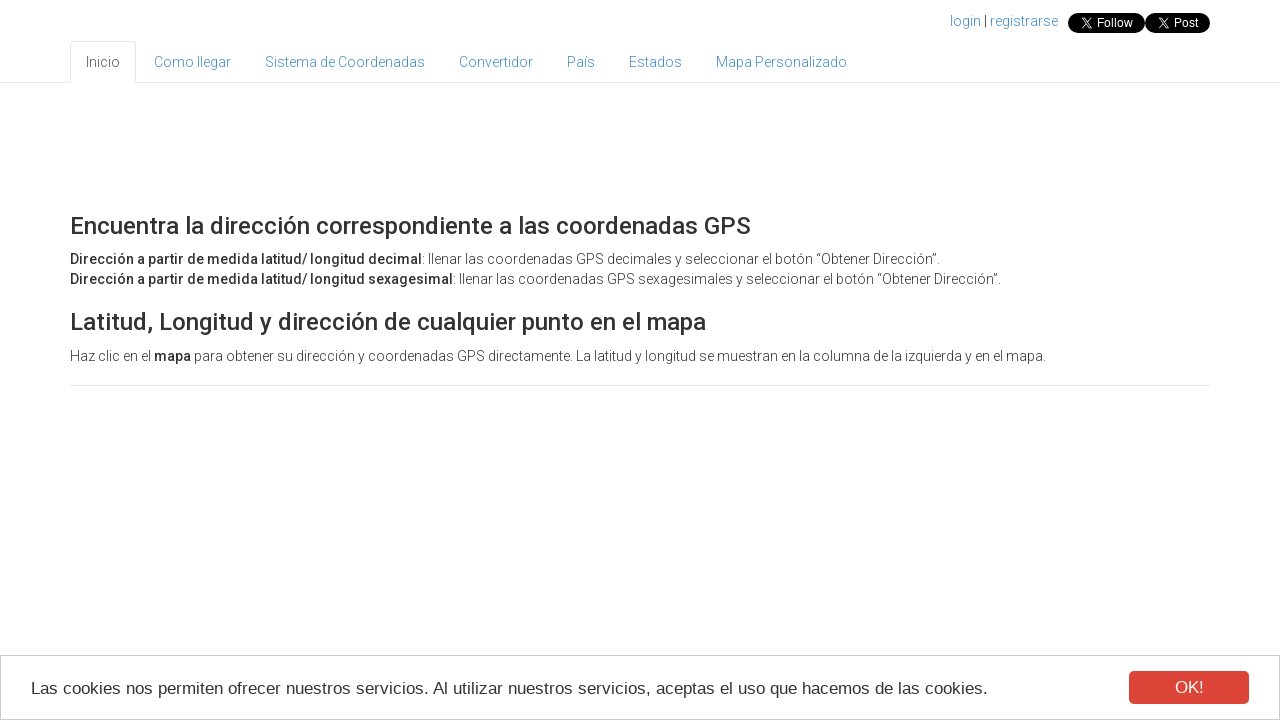

Entered address 'Carrer Bisbe Orbe, Alcoy' in the search field on #address
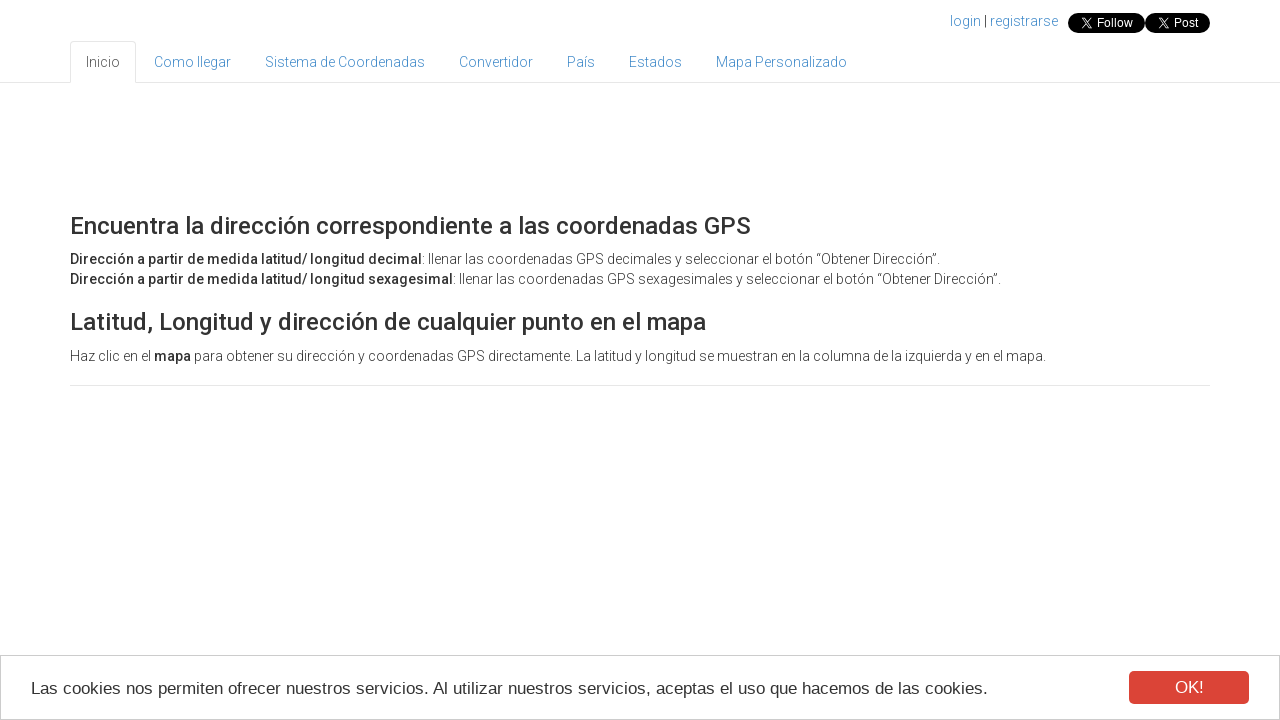

Pressed Enter to submit the GPS coordinates lookup on #address
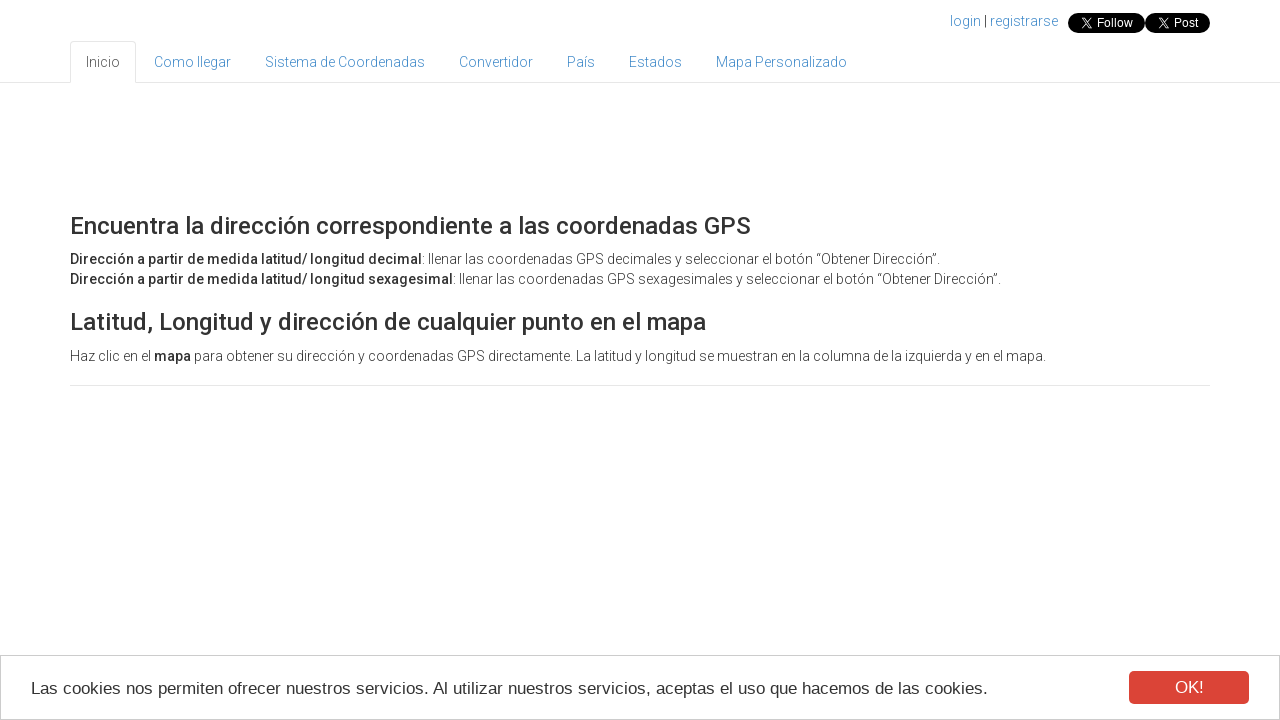

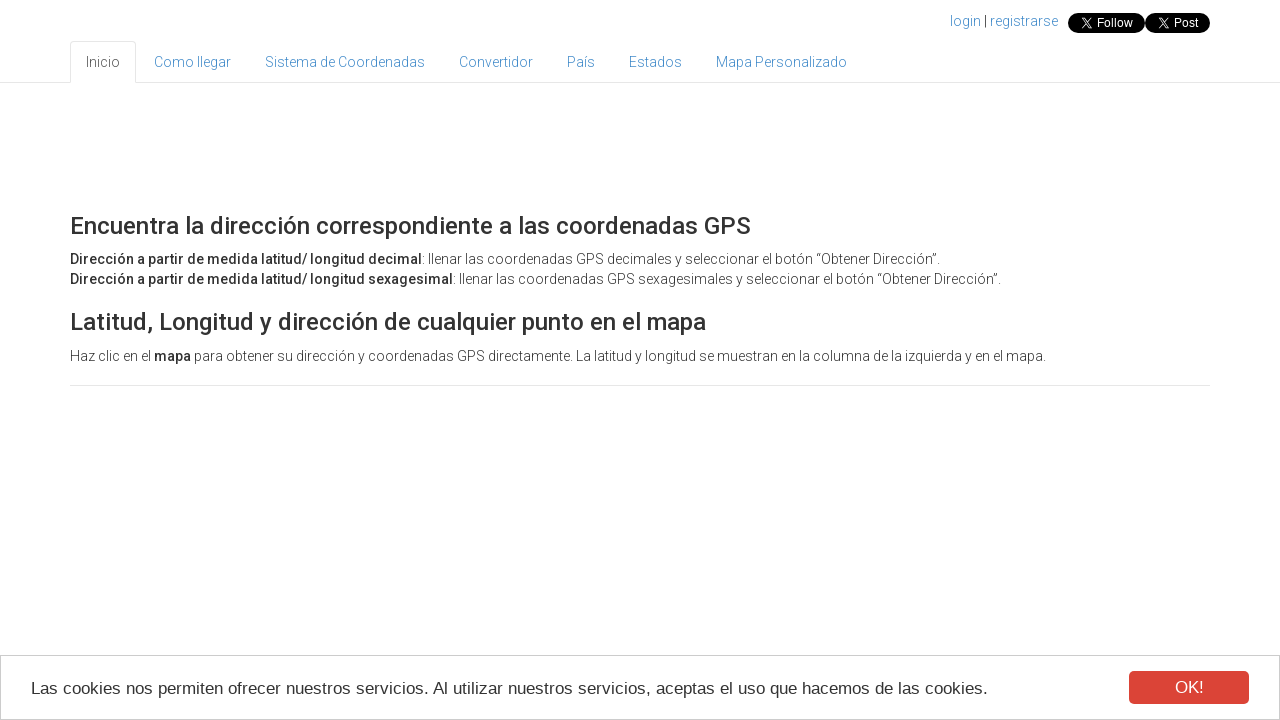